Tests that clicking "Clear completed" removes completed items from the list.

Starting URL: https://demo.playwright.dev/todomvc

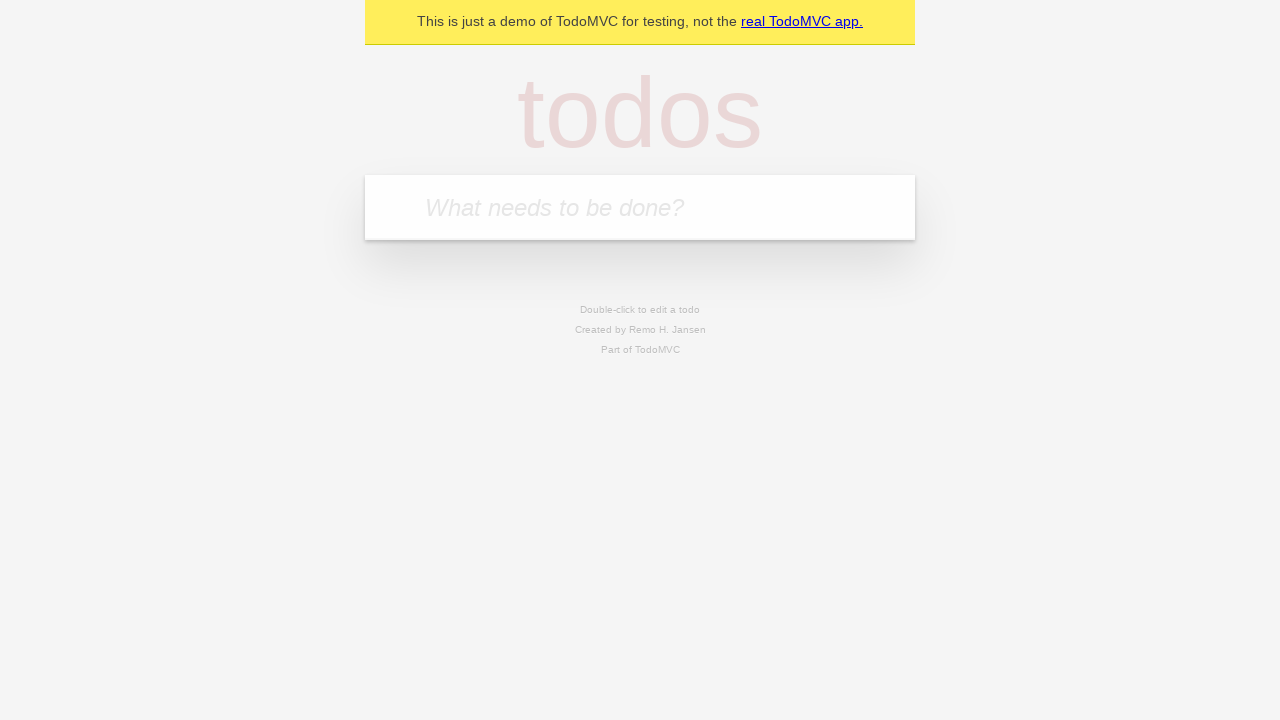

Filled todo input with 'buy some cheese' on internal:attr=[placeholder="What needs to be done?"i]
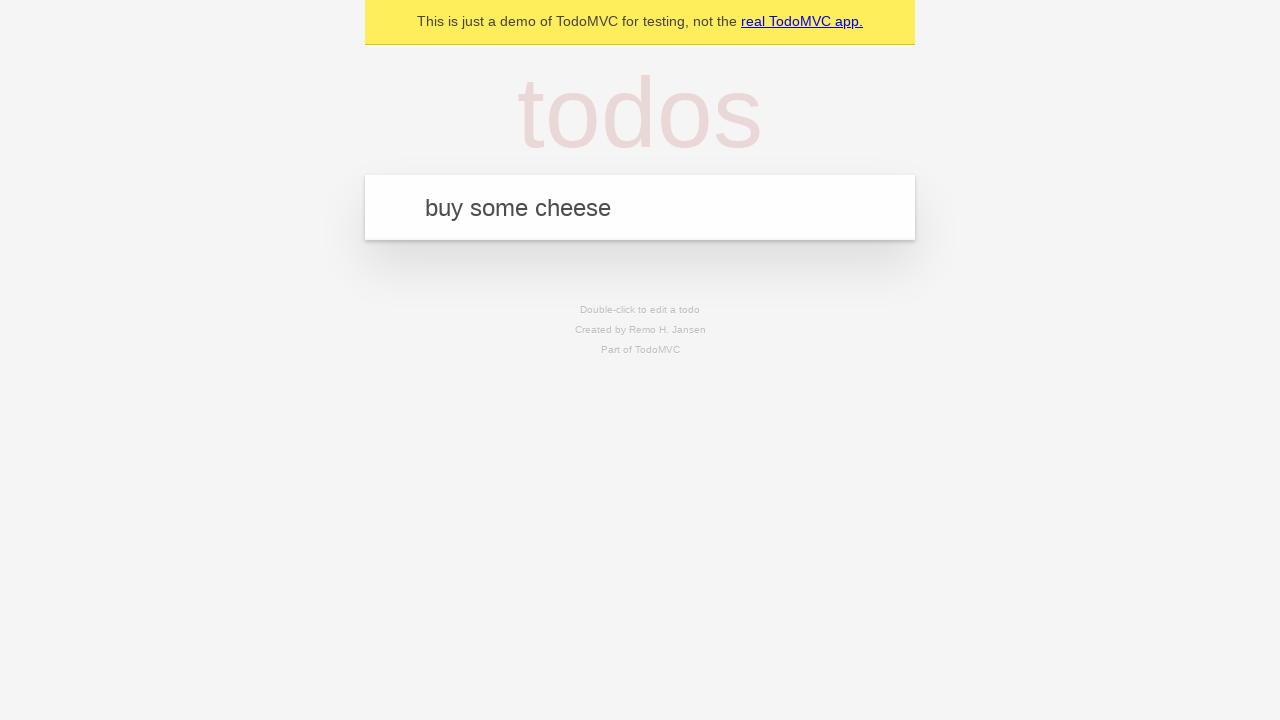

Pressed Enter to add first todo item on internal:attr=[placeholder="What needs to be done?"i]
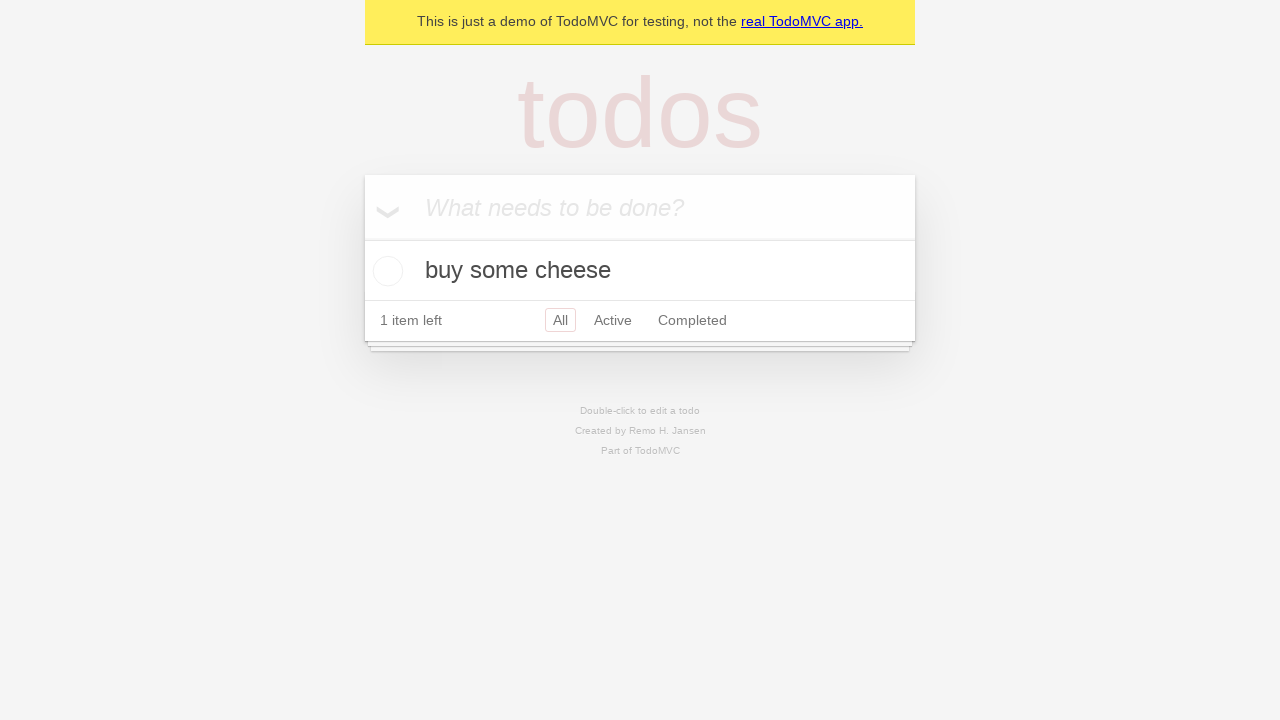

Filled todo input with 'feed the cat' on internal:attr=[placeholder="What needs to be done?"i]
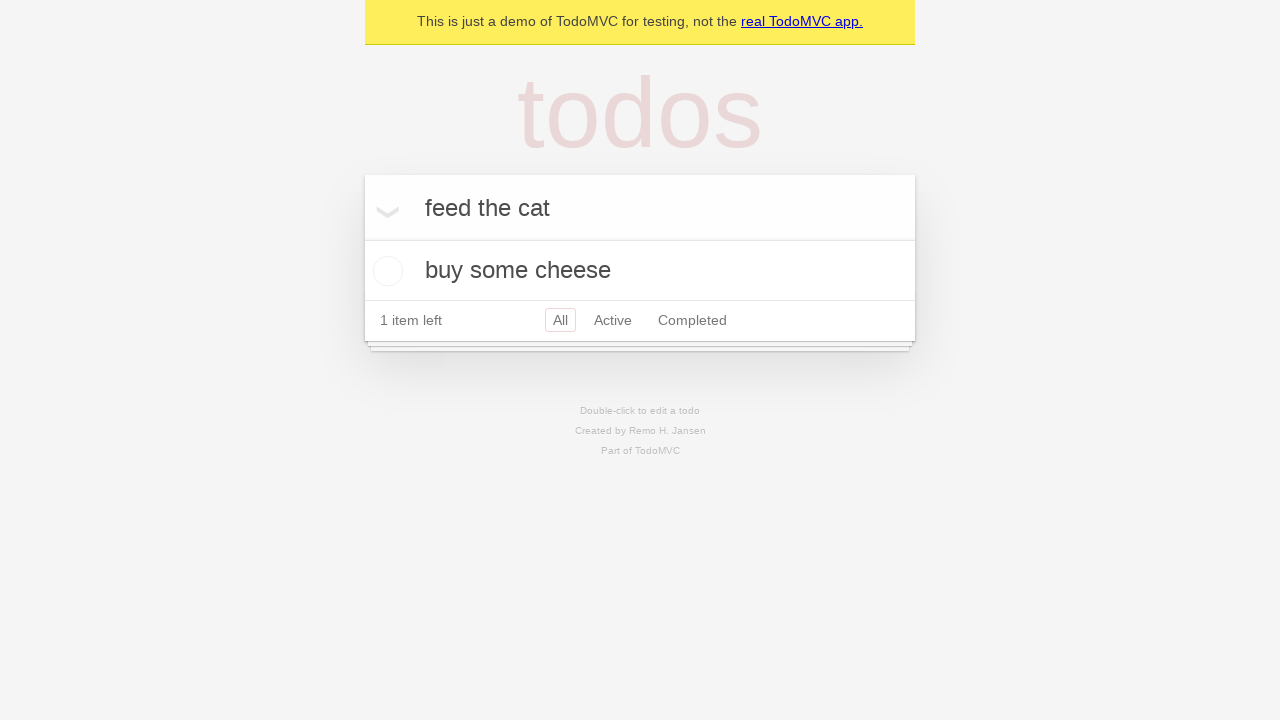

Pressed Enter to add second todo item on internal:attr=[placeholder="What needs to be done?"i]
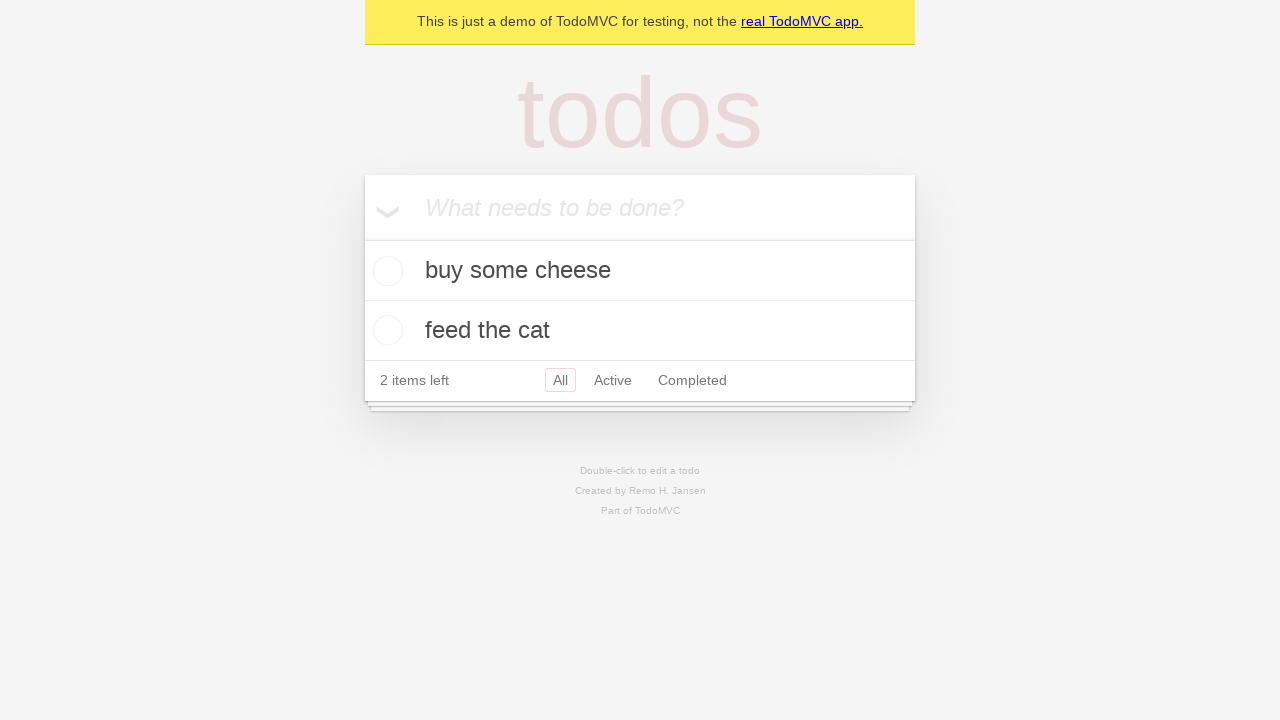

Filled todo input with 'book a doctors appointment' on internal:attr=[placeholder="What needs to be done?"i]
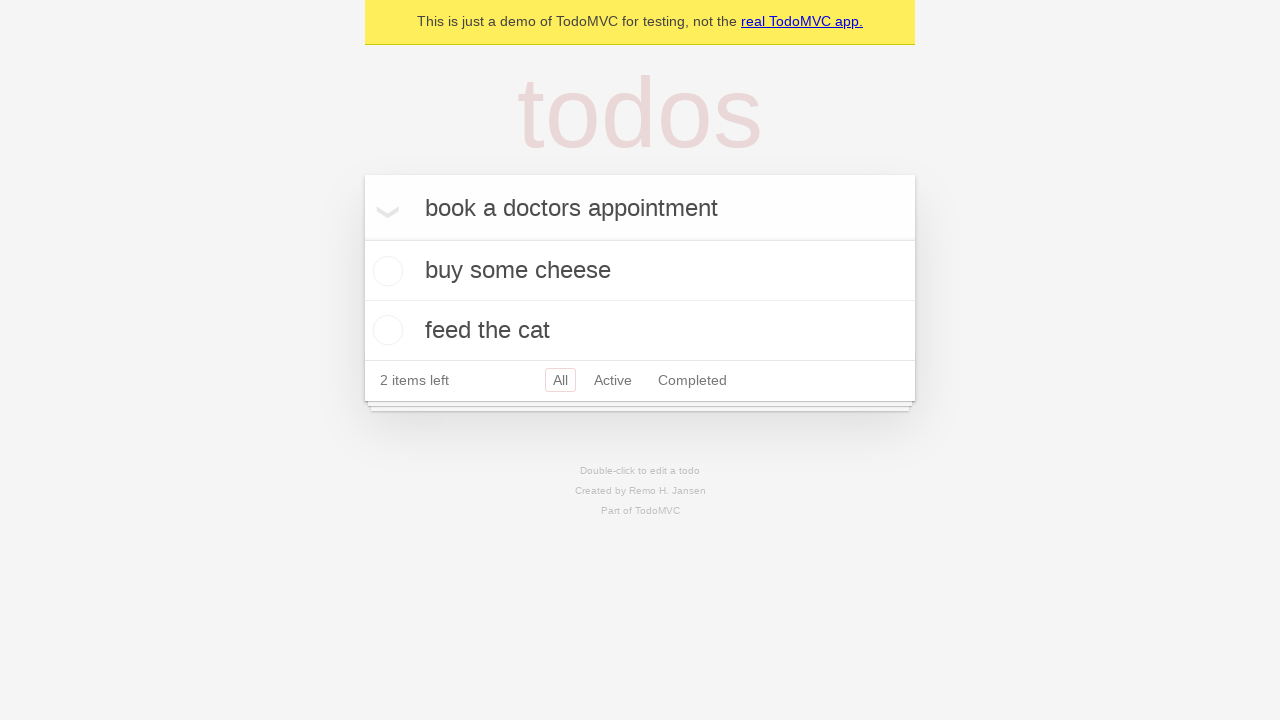

Pressed Enter to add third todo item on internal:attr=[placeholder="What needs to be done?"i]
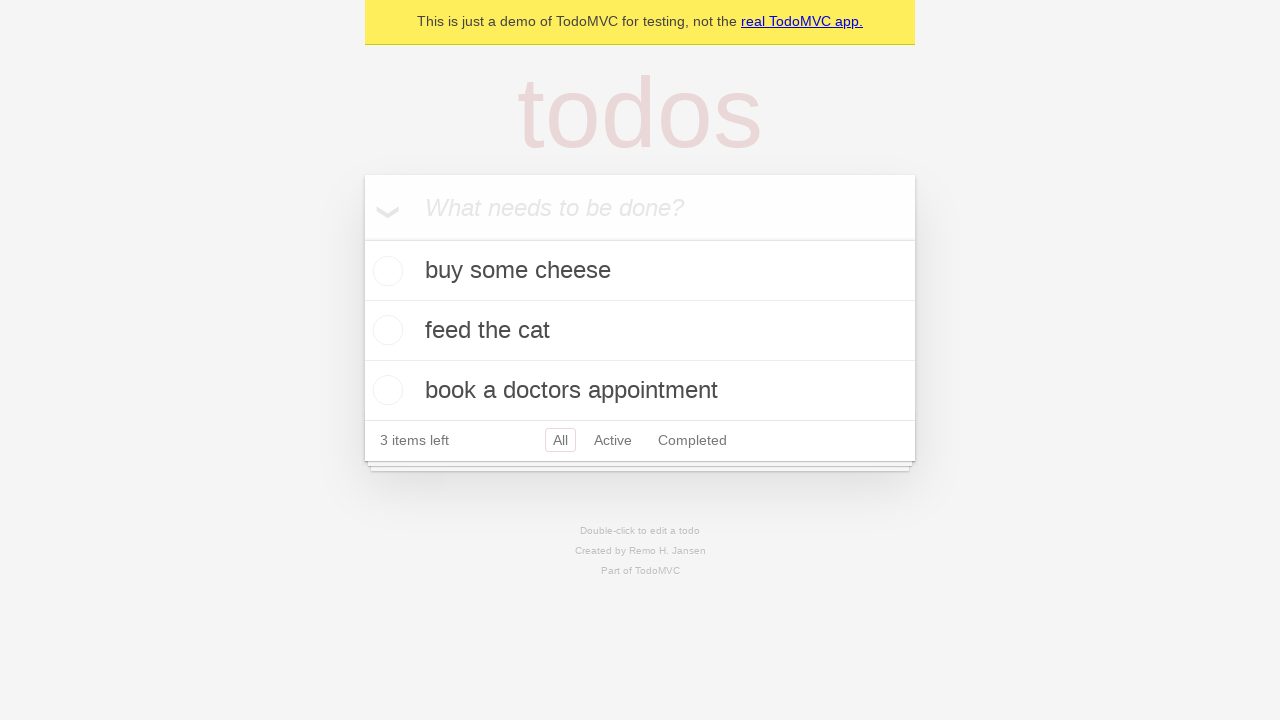

Waited for third todo item to appear in the list
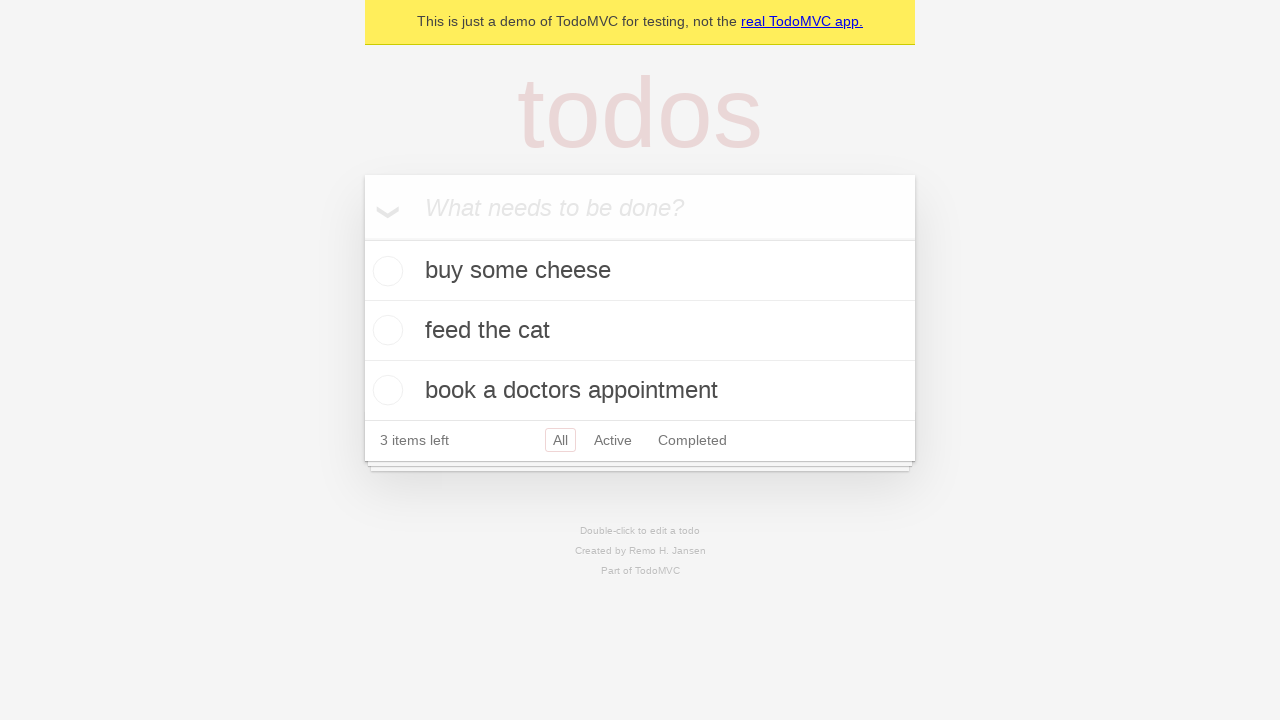

Checked the second todo item as completed at (385, 330) on internal:testid=[data-testid="todo-item"s] >> nth=1 >> internal:role=checkbox
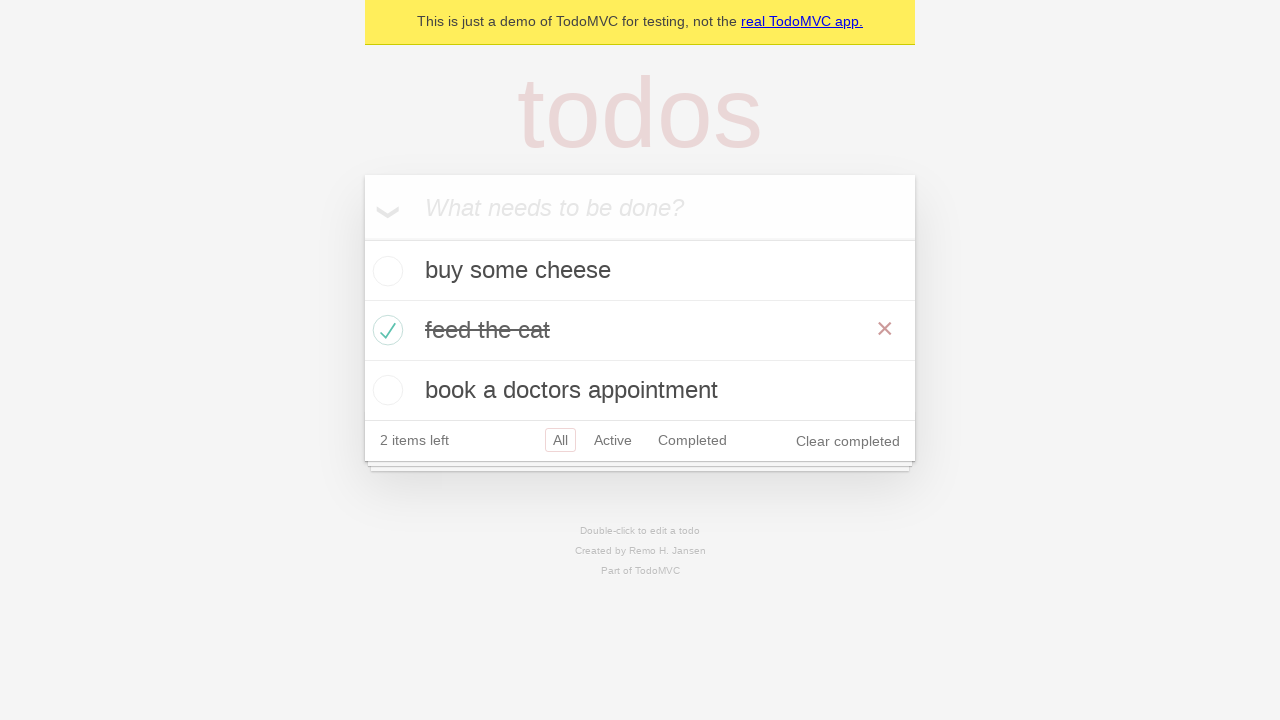

Clicked 'Clear completed' button to remove completed items at (848, 441) on internal:role=button[name="Clear completed"i]
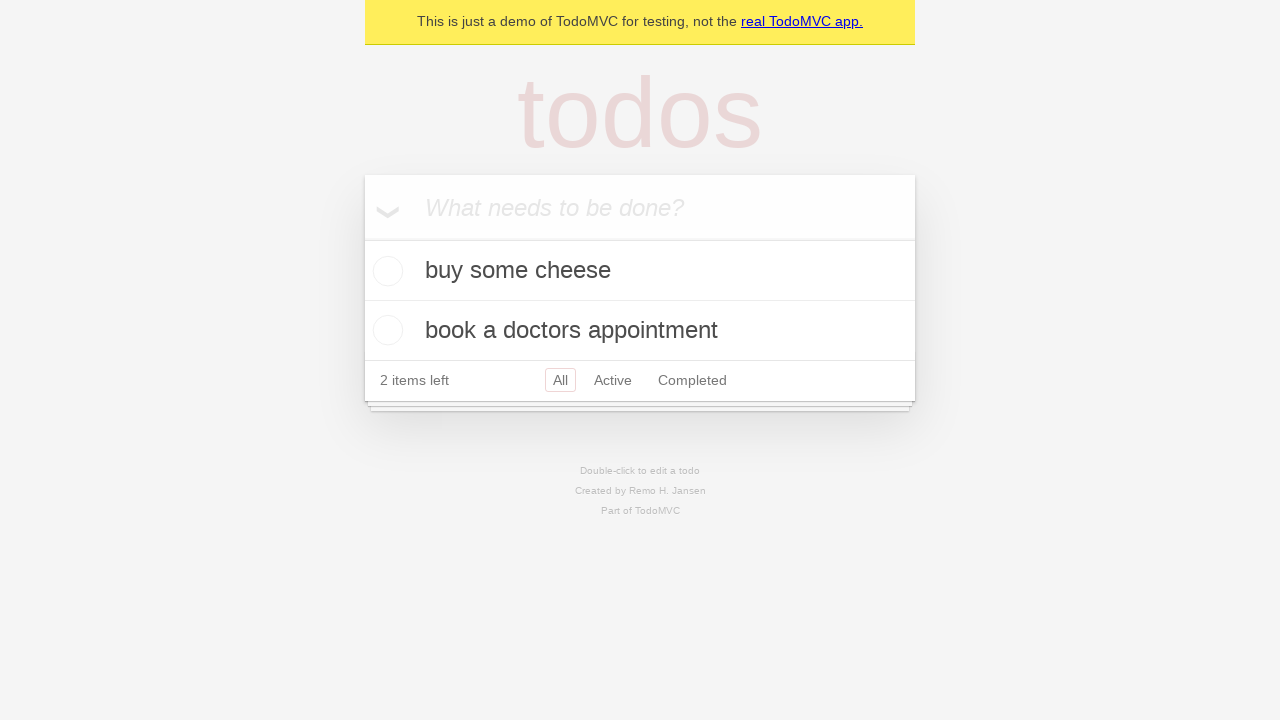

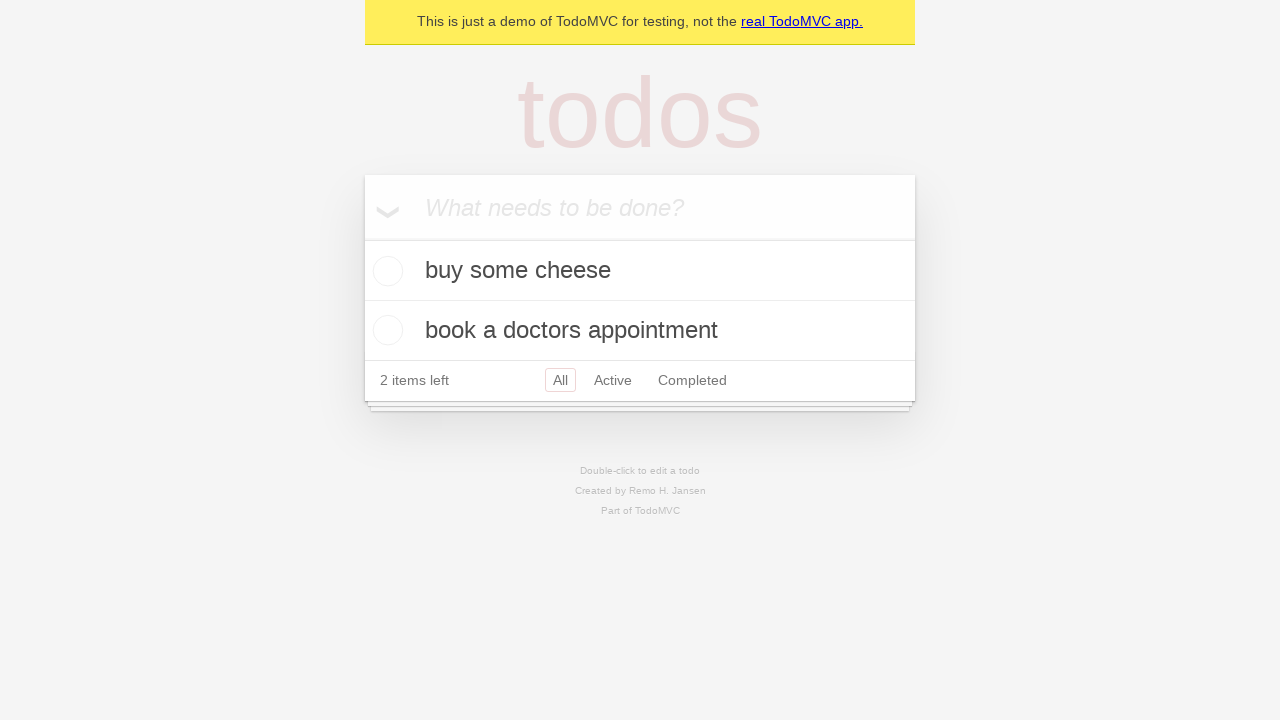